Tests jQuery UI drag and drop functionality by switching to an iframe, performing a drag and drop action, then navigating to the Accordion page and verifying content is displayed.

Starting URL: https://jqueryui.com/droppable/

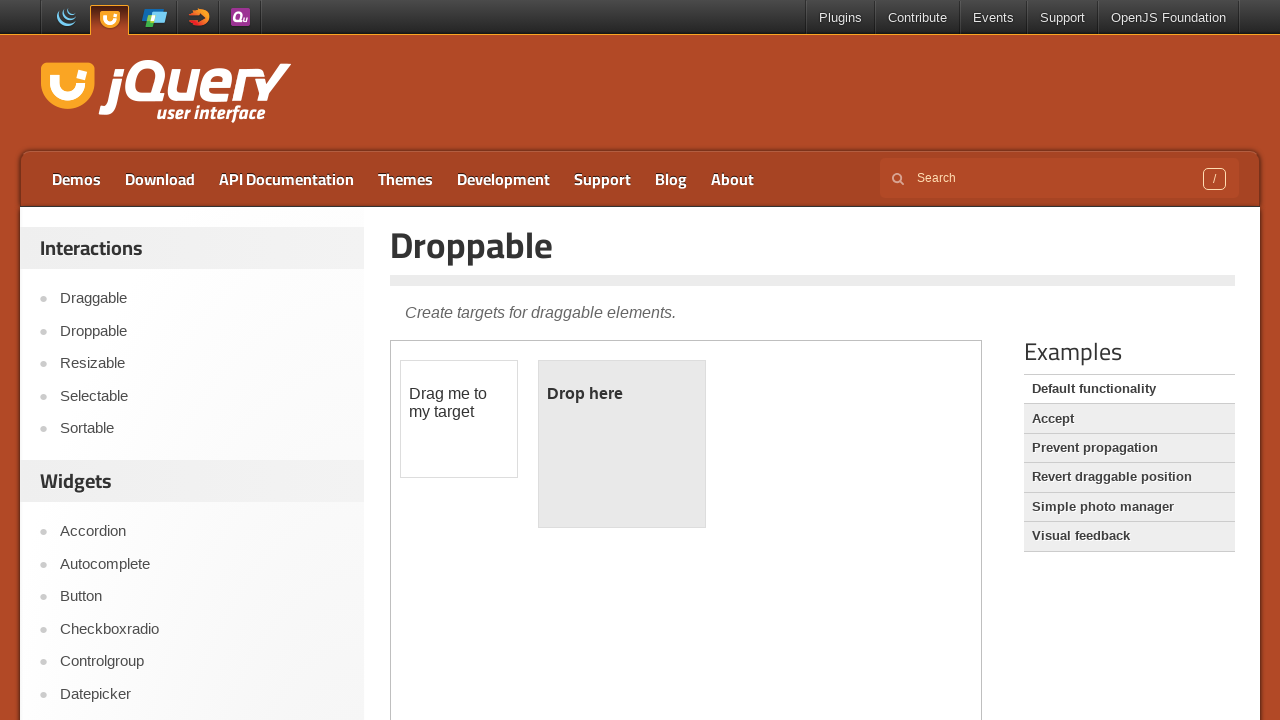

Waited for page to load (domcontentloaded)
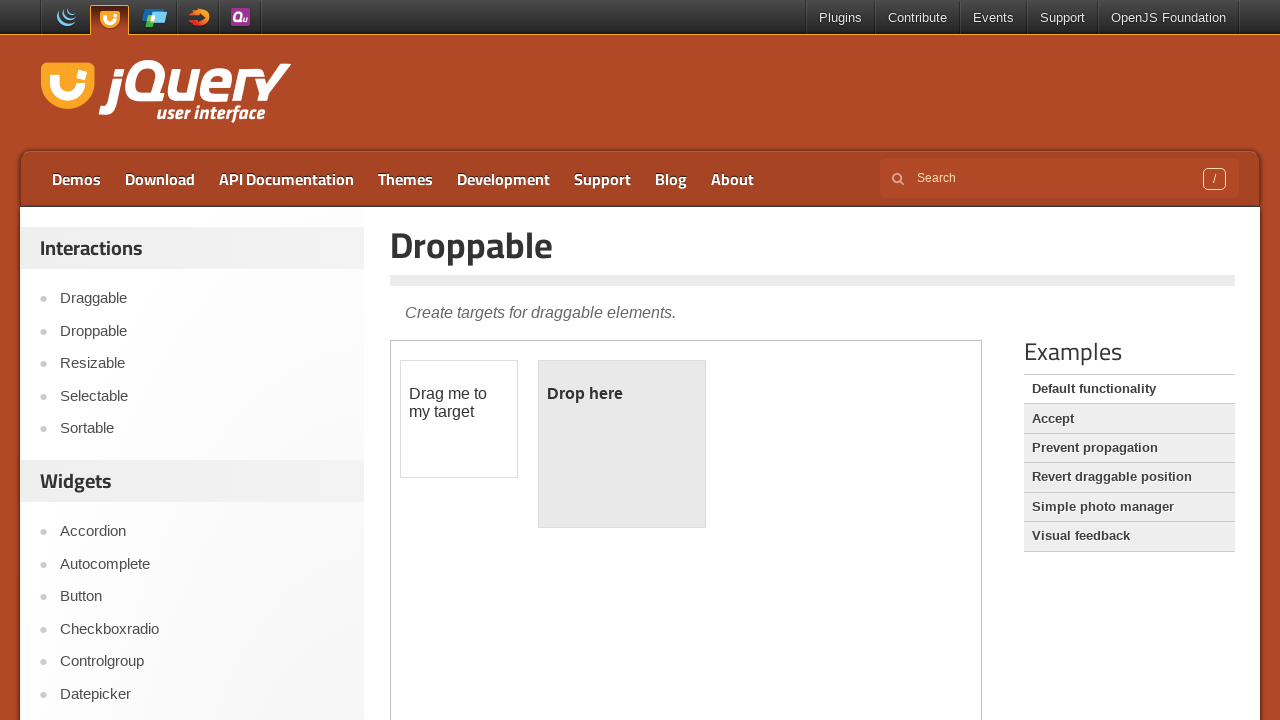

Located iframe with demo-frame class
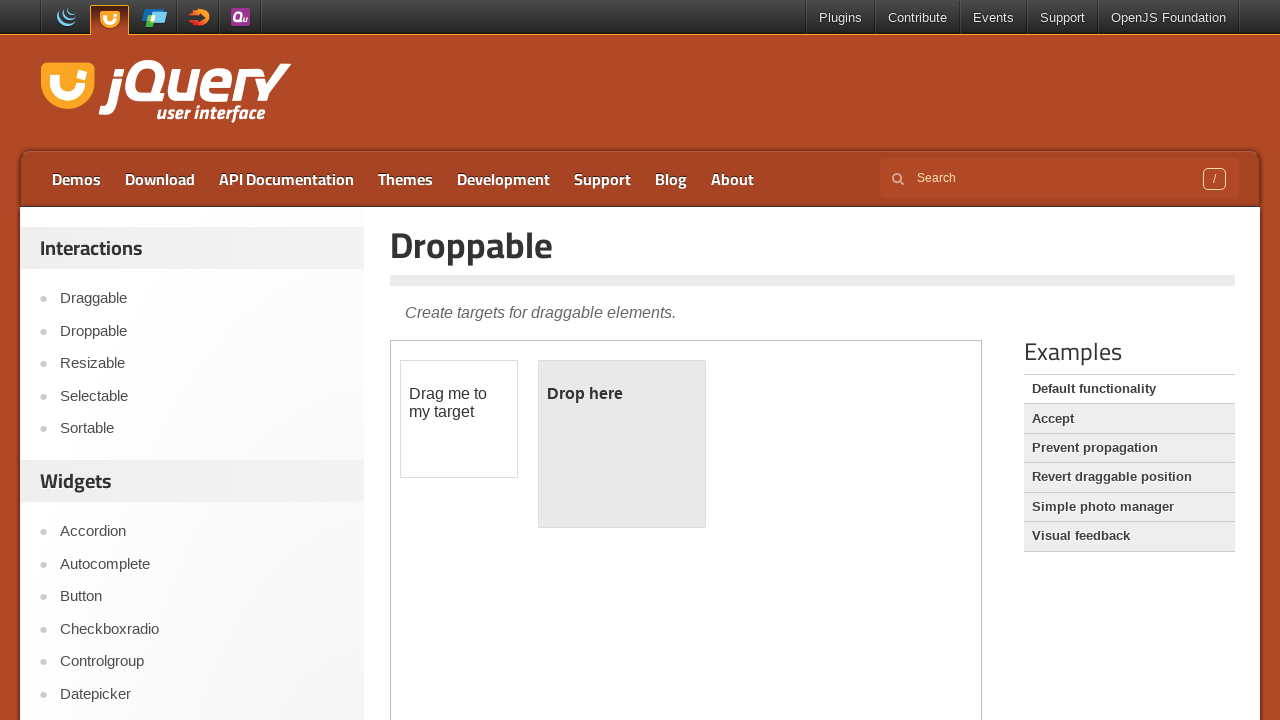

Located draggable element with id 'draggable'
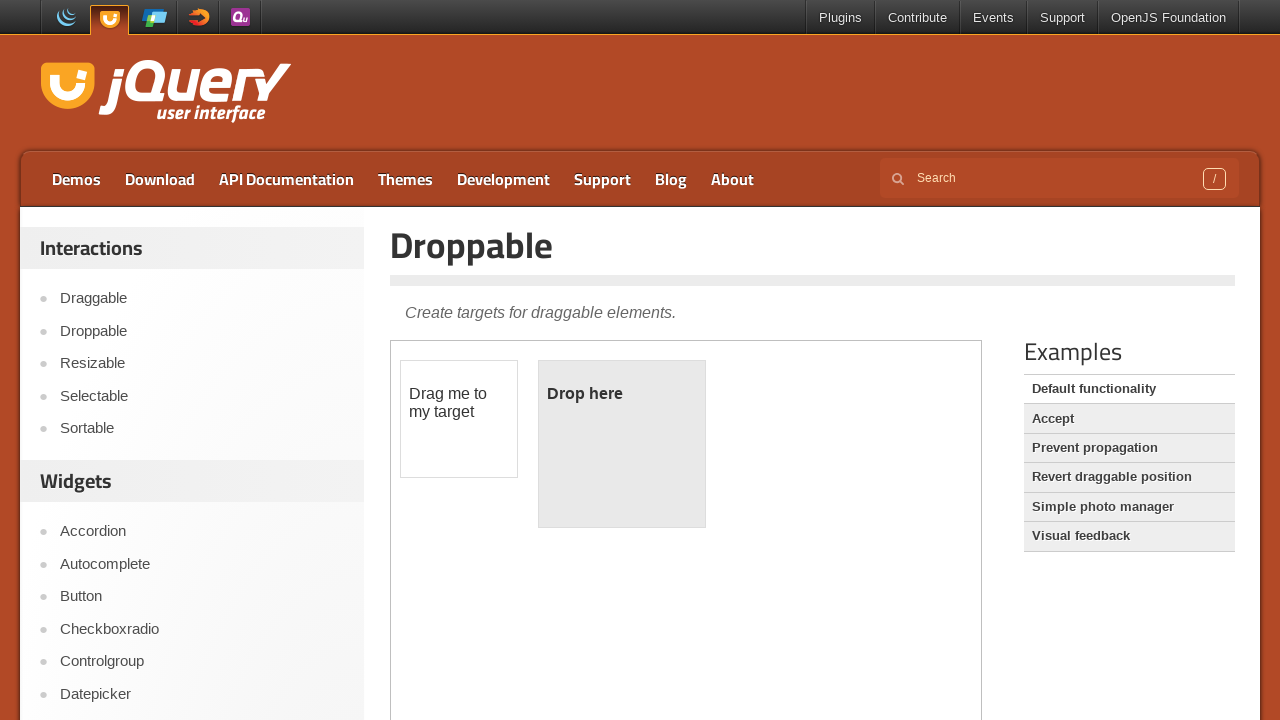

Located droppable element with id 'droppable'
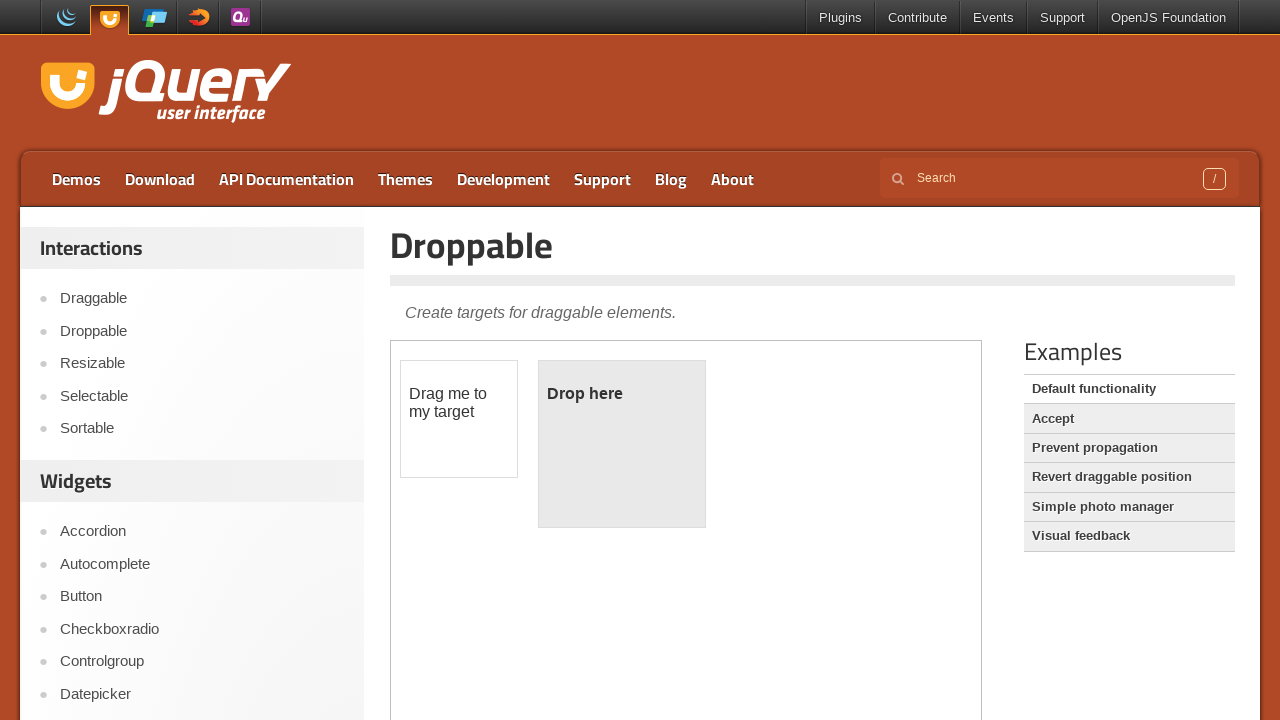

Performed drag and drop action from draggable to droppable element at (622, 444)
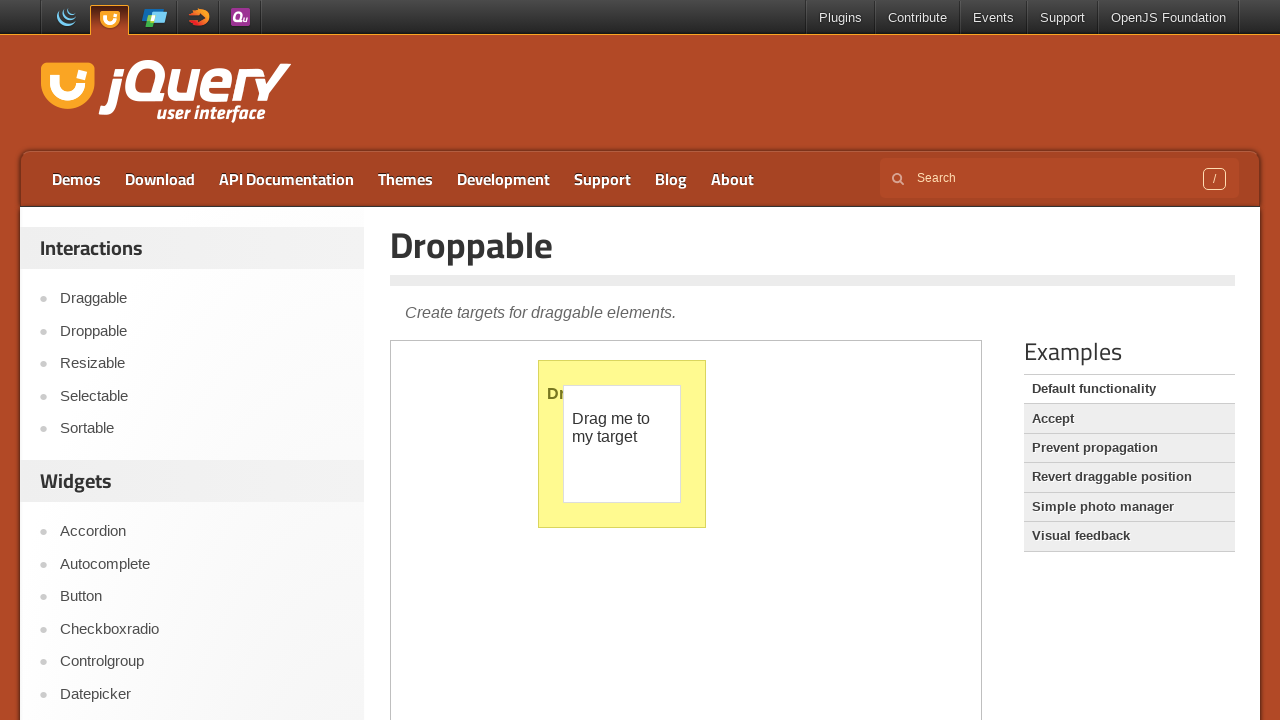

Clicked on 'Accordion' link at (202, 532) on a:text('Accordion')
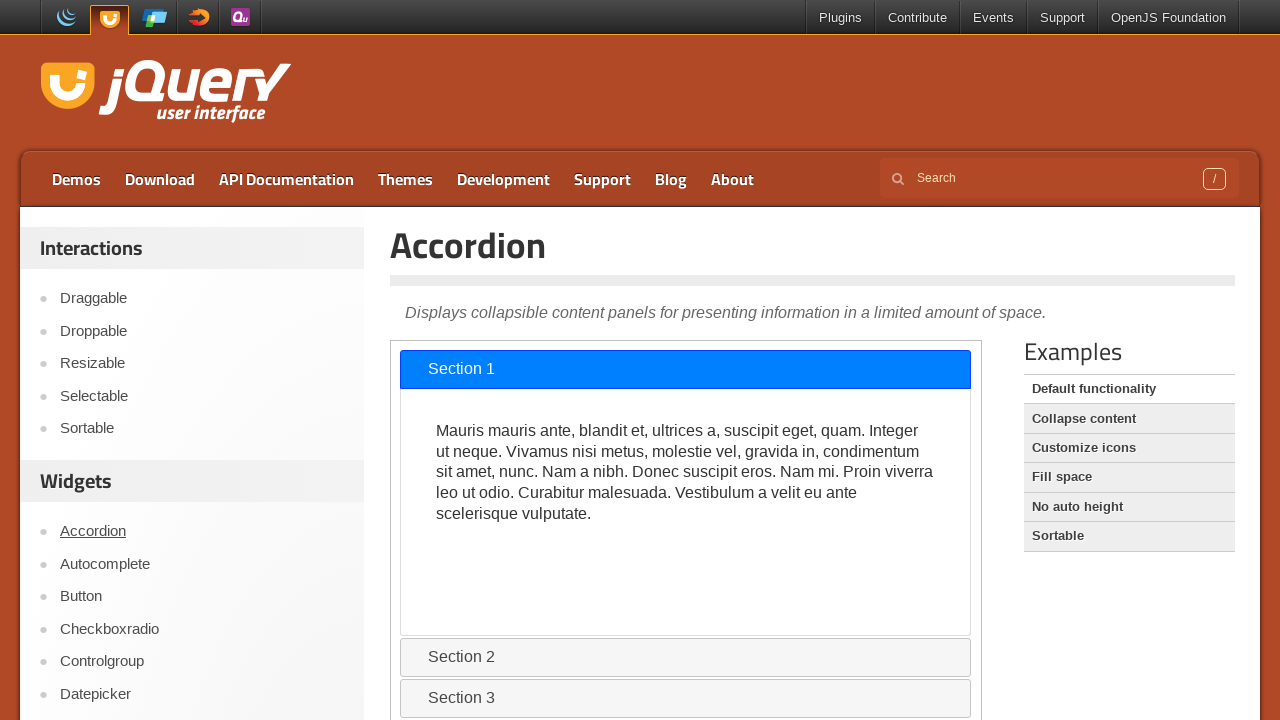

Verified accordion description is visible on page
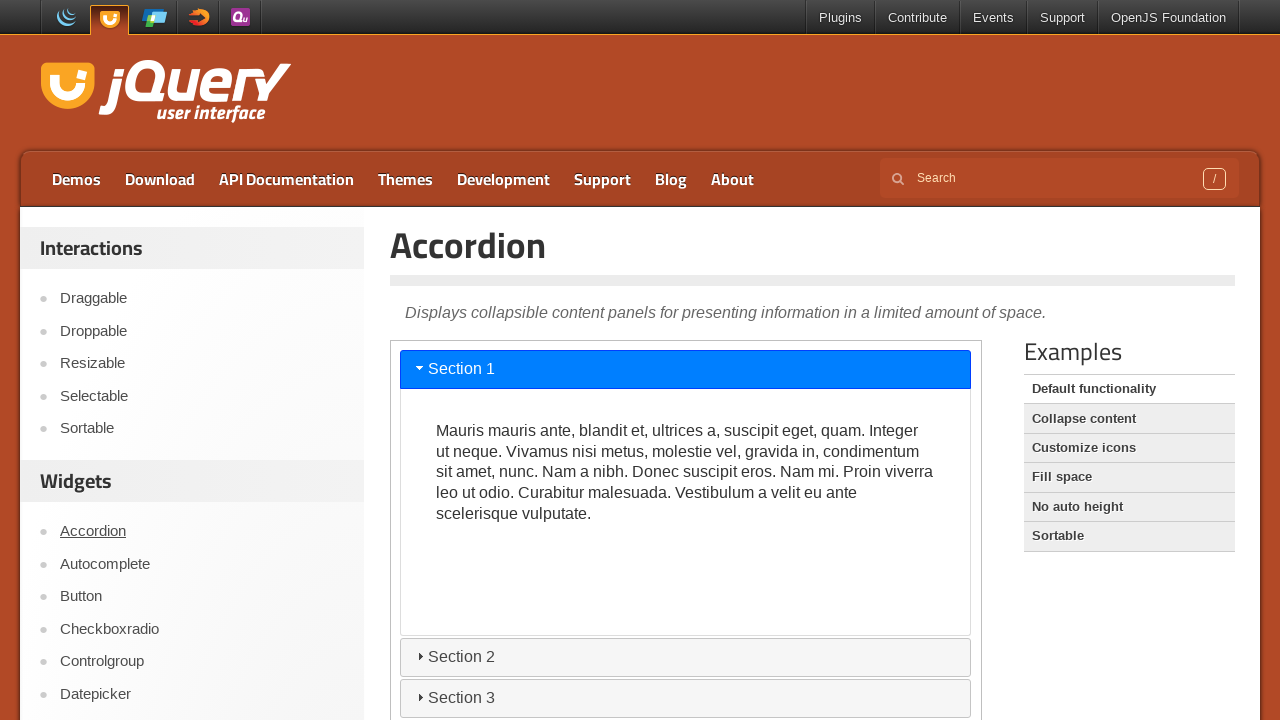

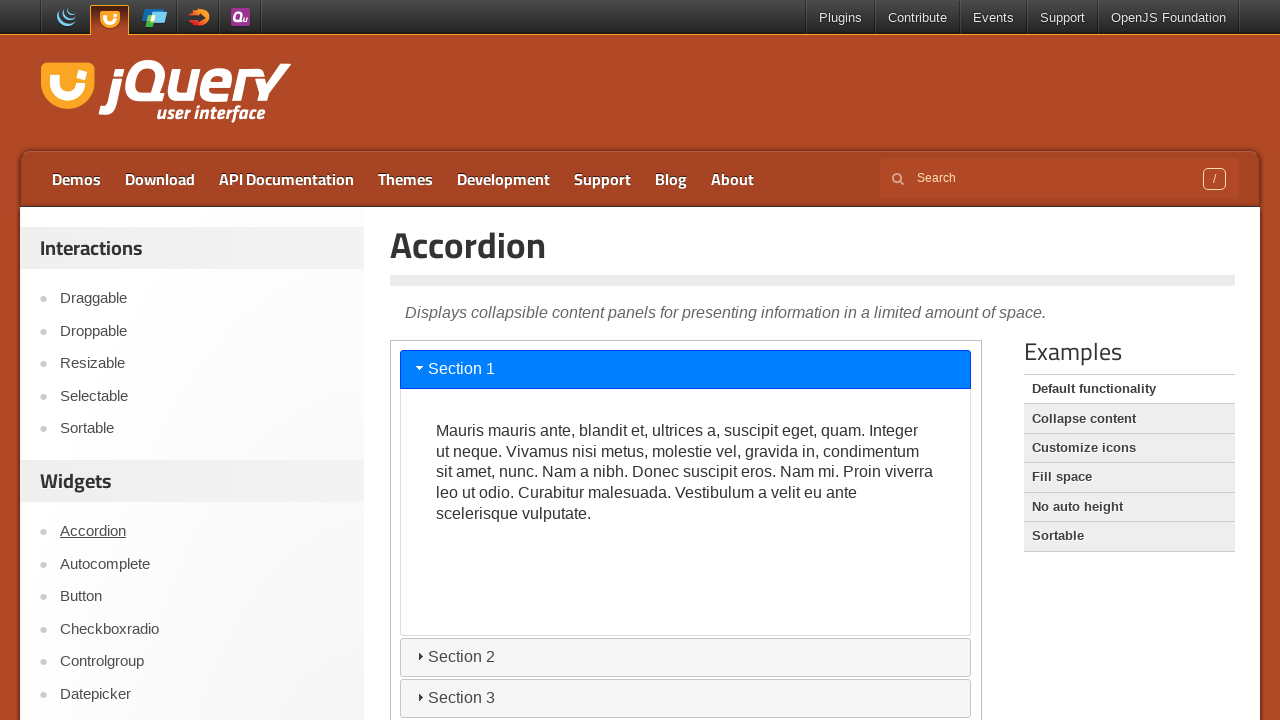